Tests browser forward navigation by going from About to Home, then back and forward, verifying the page reloads properly

Starting URL: https://www.timeanddate.com/company/

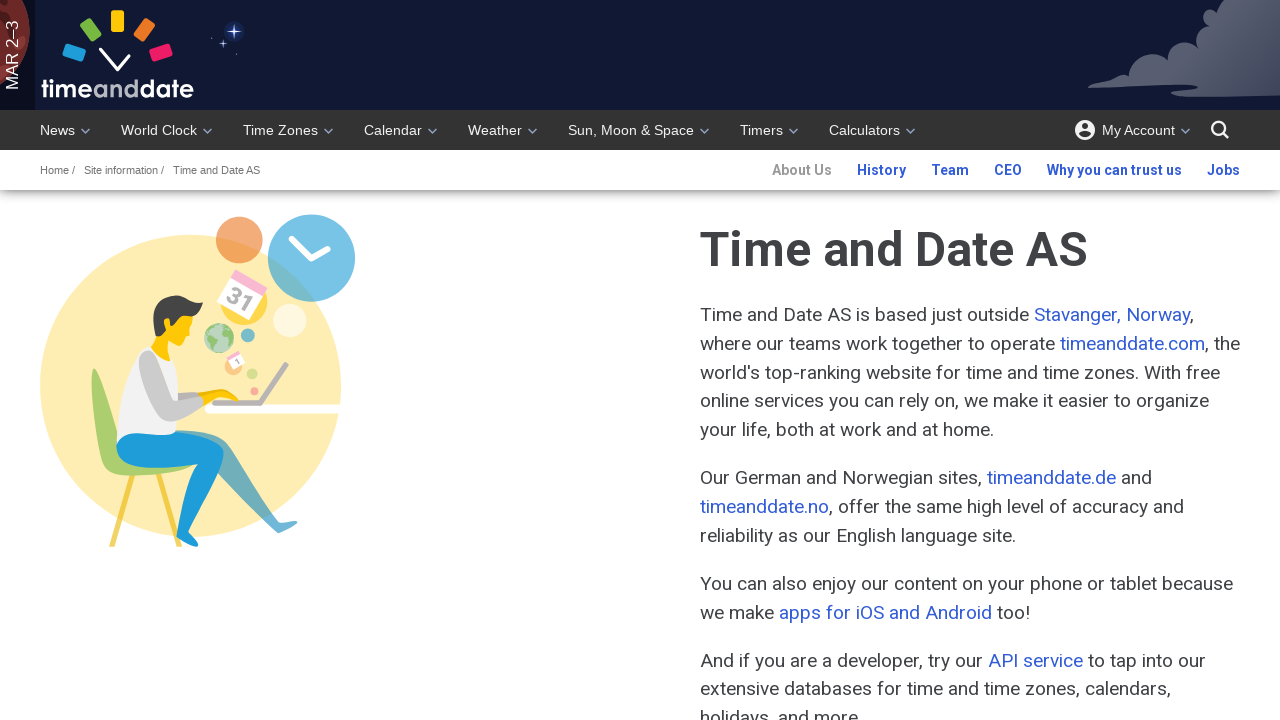

Navigated to Home page at https://www.timeanddate.com/
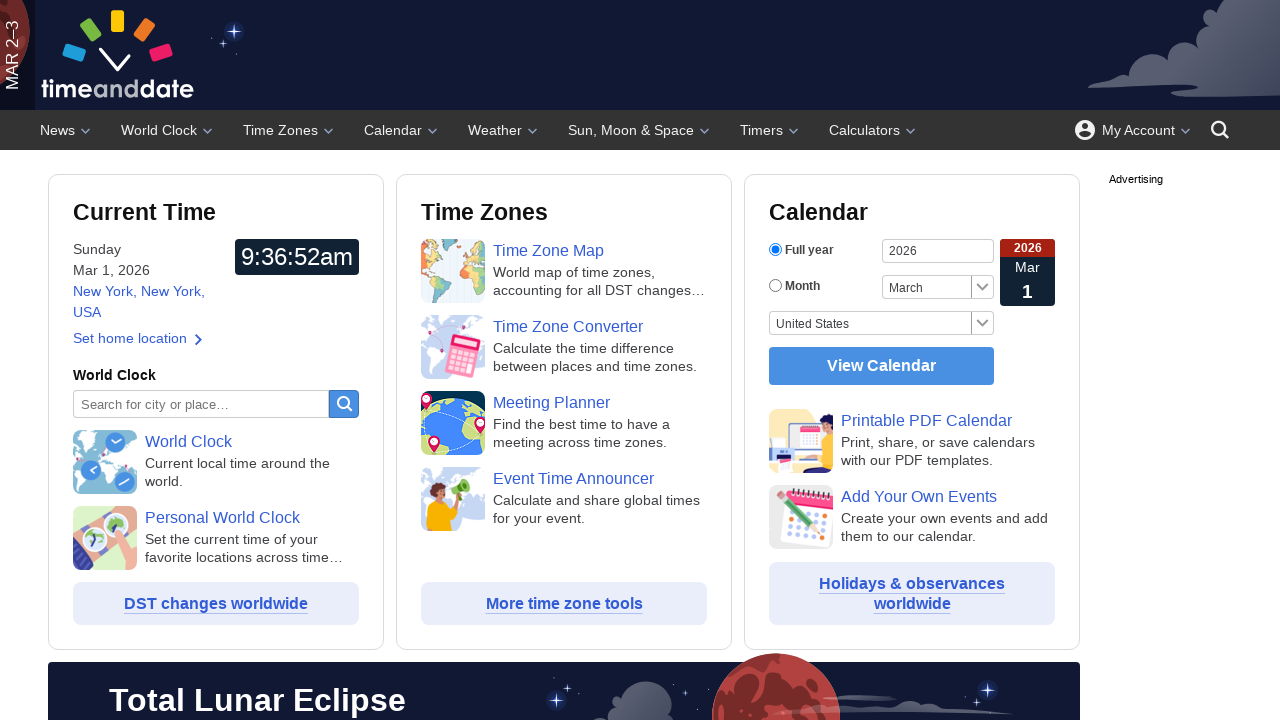

Retrieved initial seconds value from clock element: 53
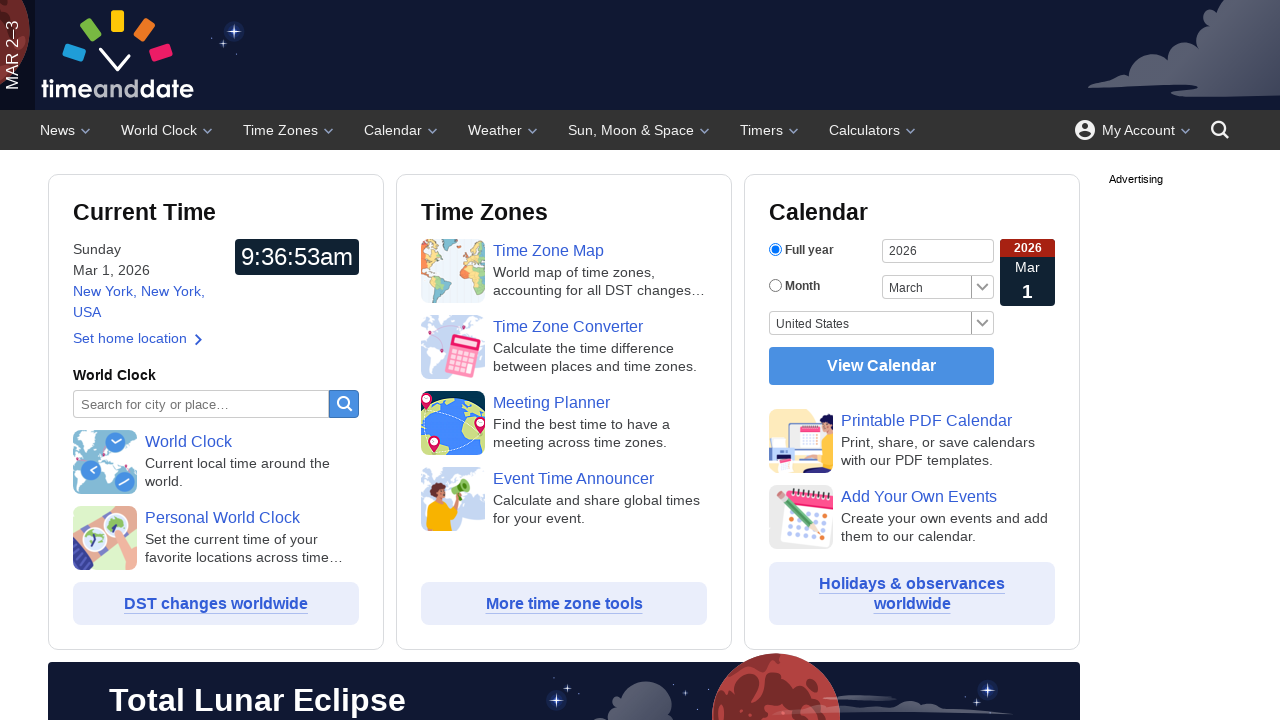

Navigated back to About page
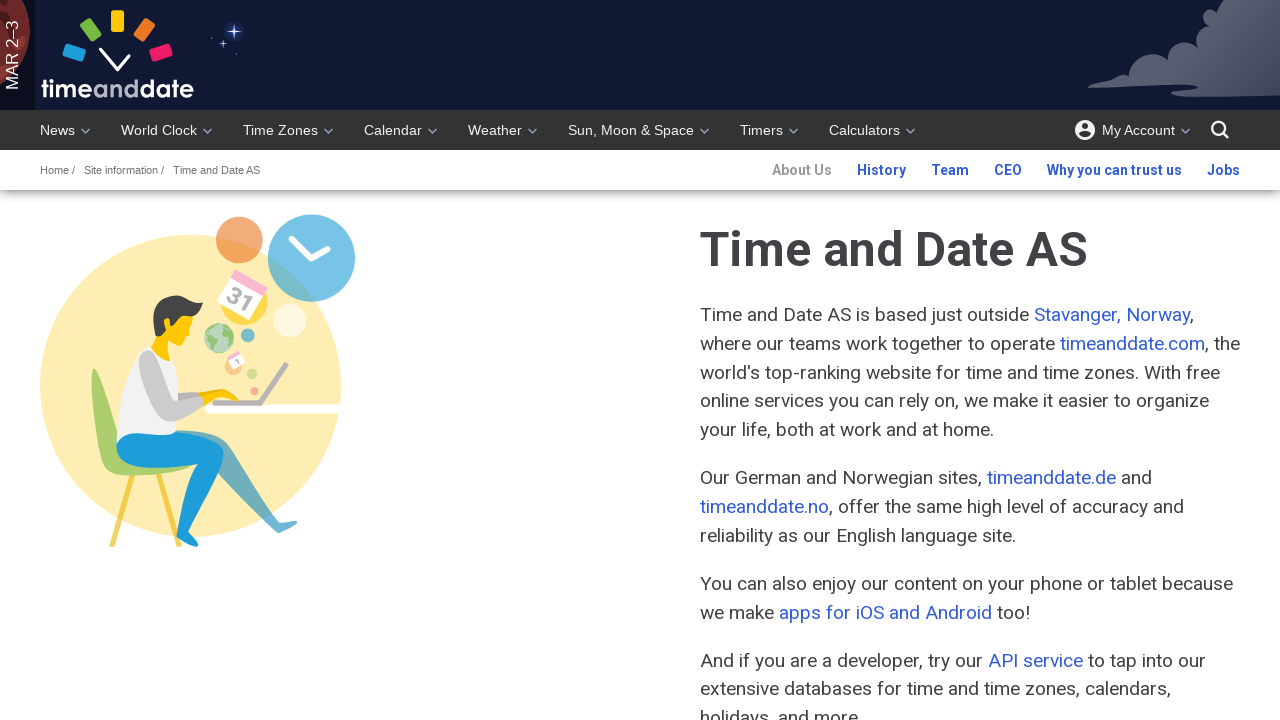

Navigated forward to Home page
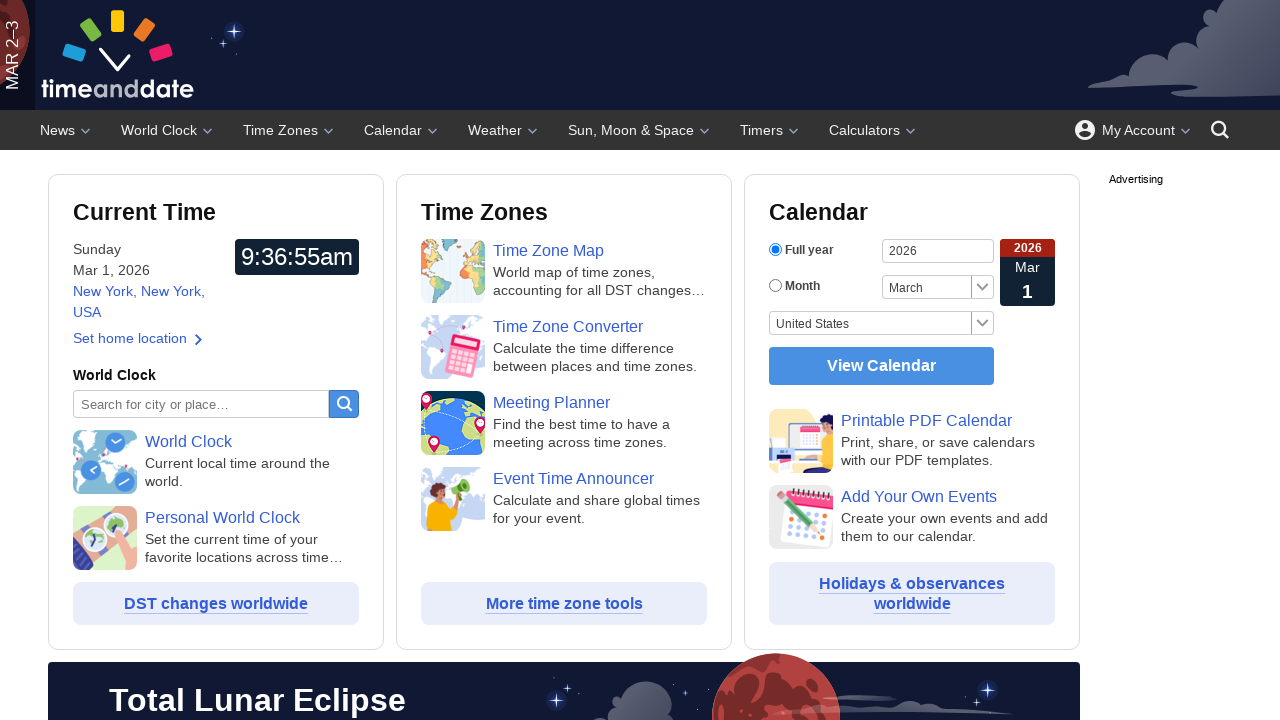

Verified page title is 'timeanddate.com'
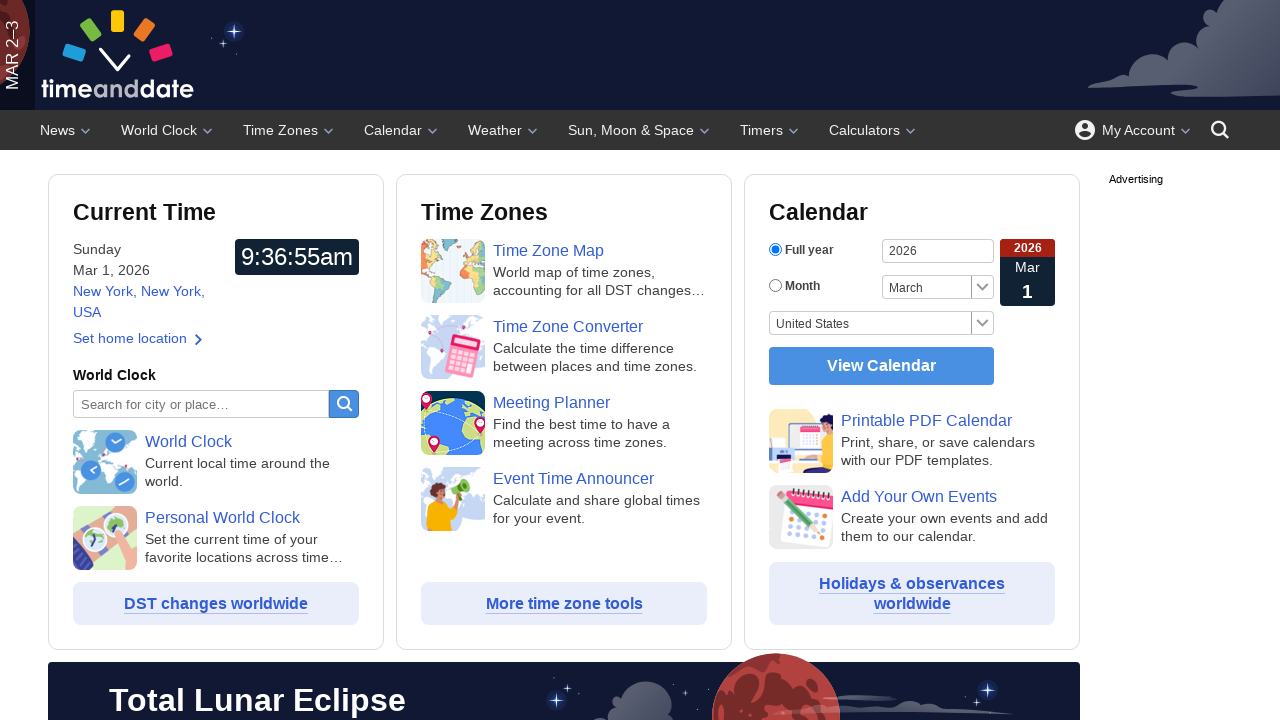

Verified URL is 'https://www.timeanddate.com/'
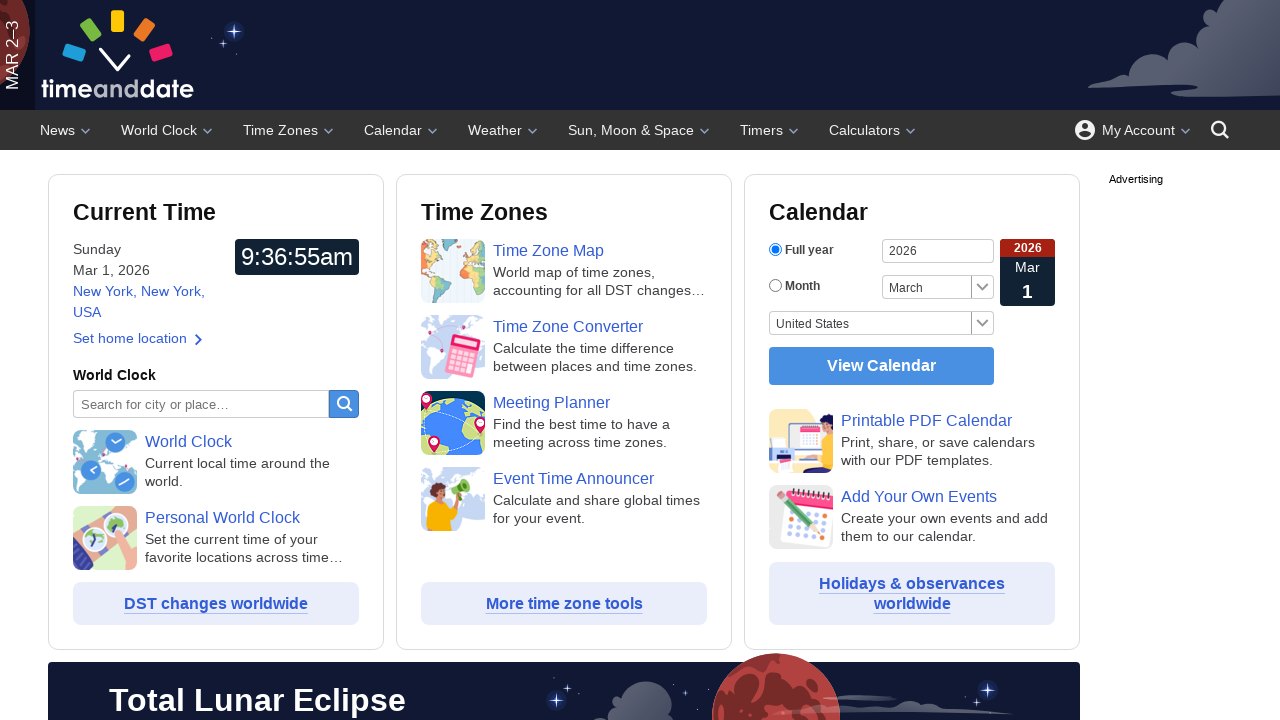

Retrieved seconds value after reload: 56
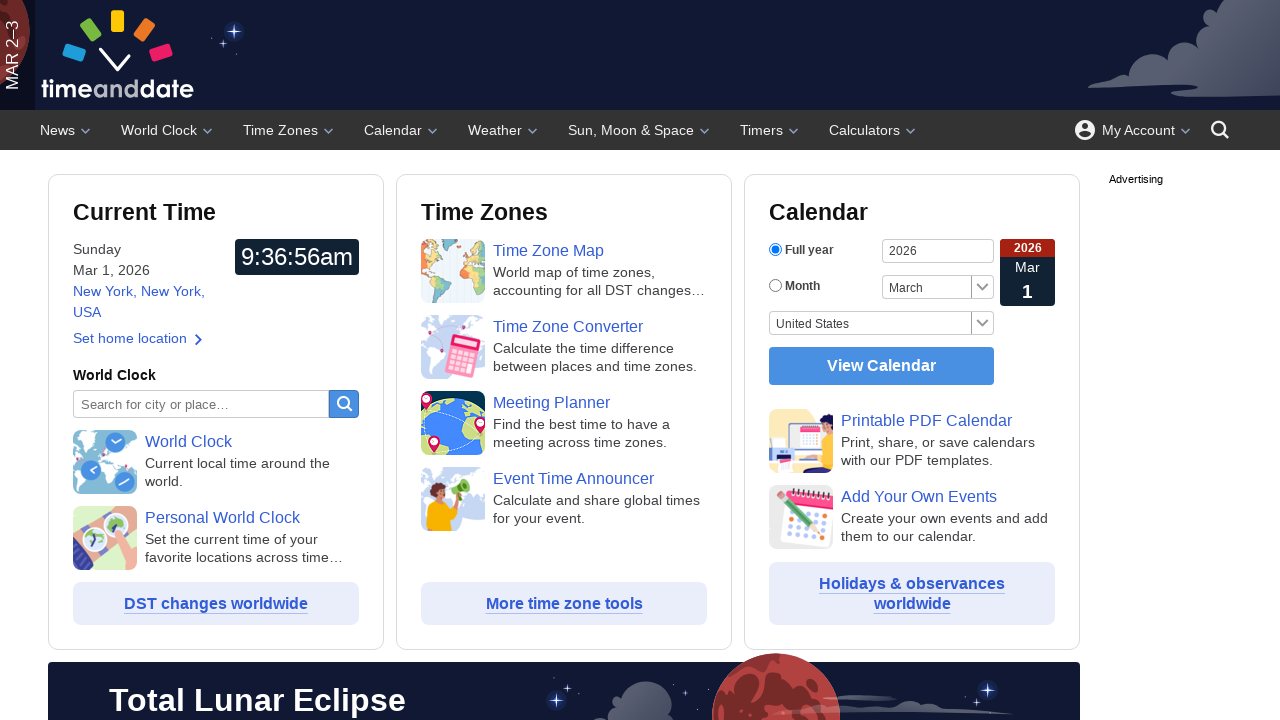

Verified that seconds value changed after page reload, confirming page was reloaded properly
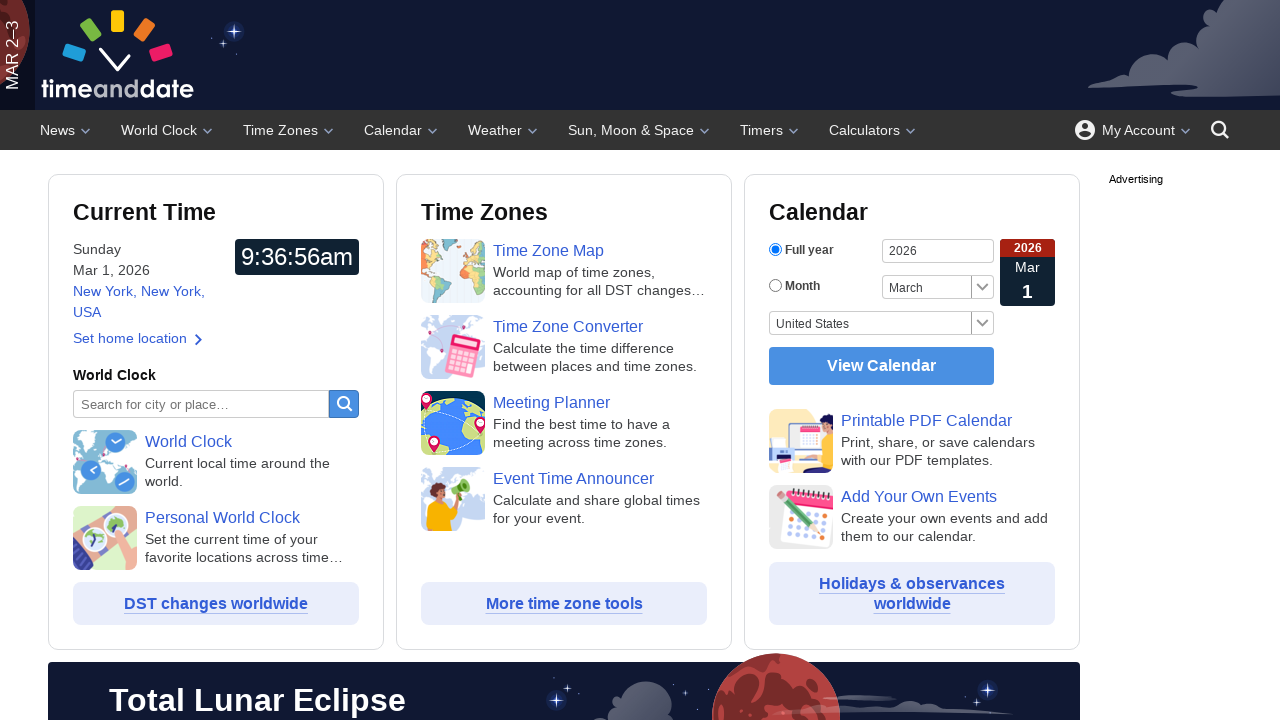

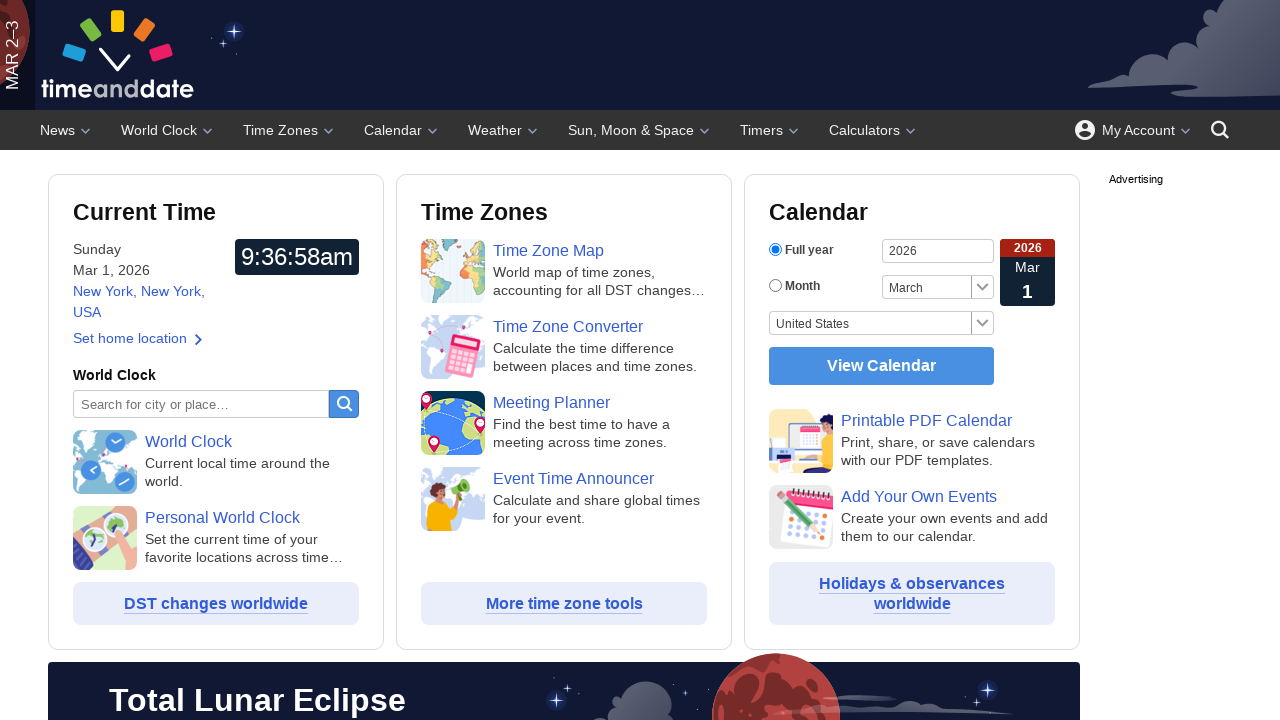